Tests scrolling functionality by scrolling to the last paragraph element on a long web page

Starting URL: https://bonigarcia.dev/selenium-webdriver-java/long-page.html

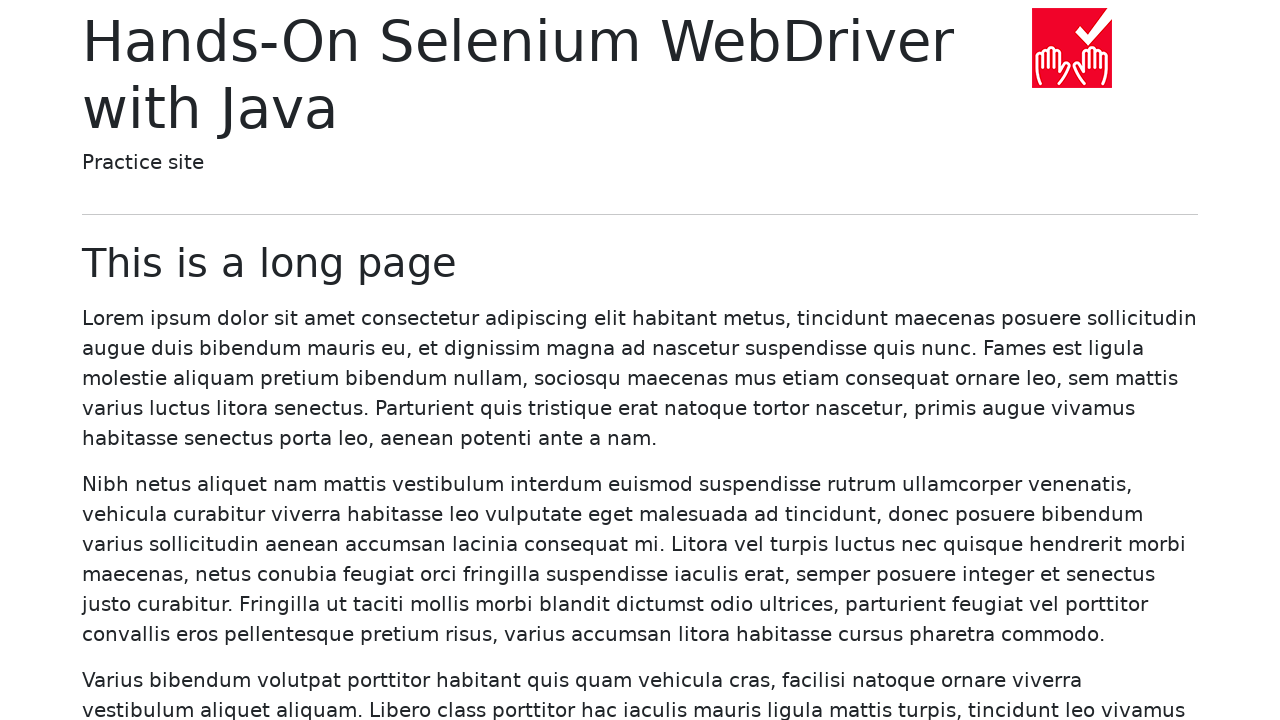

Located the last paragraph element on the page
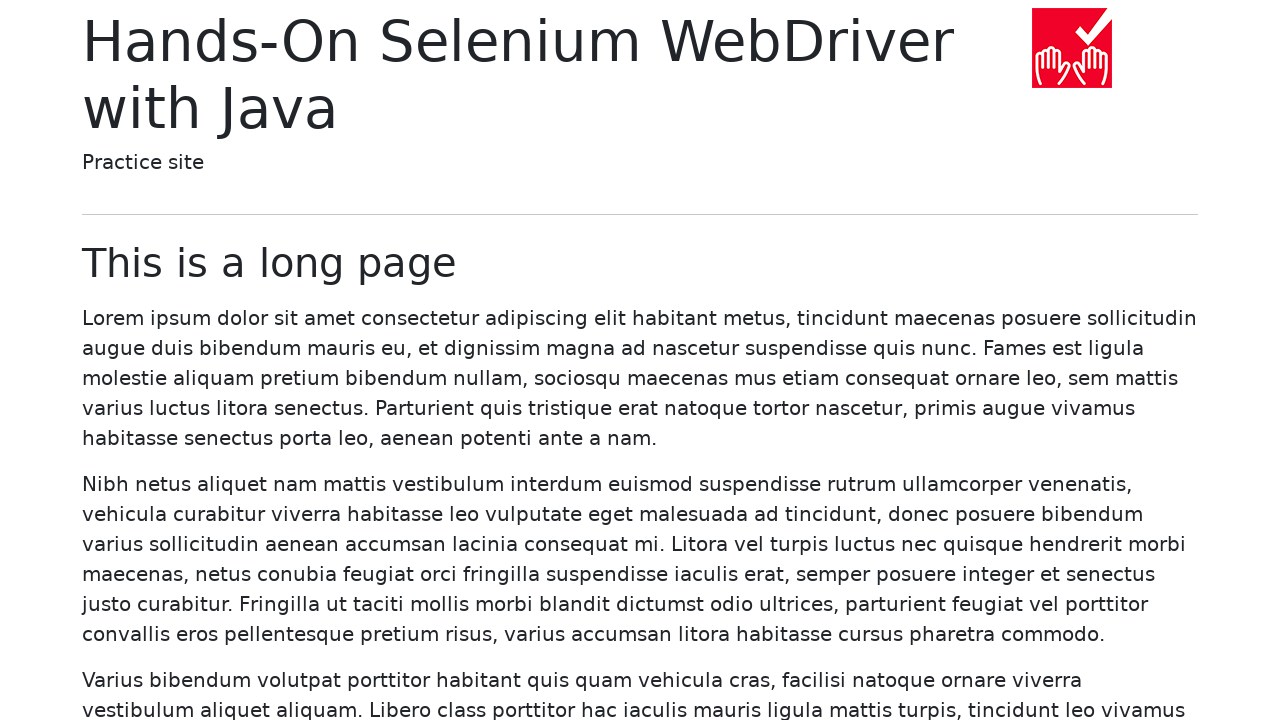

Scrolled the last paragraph element into view
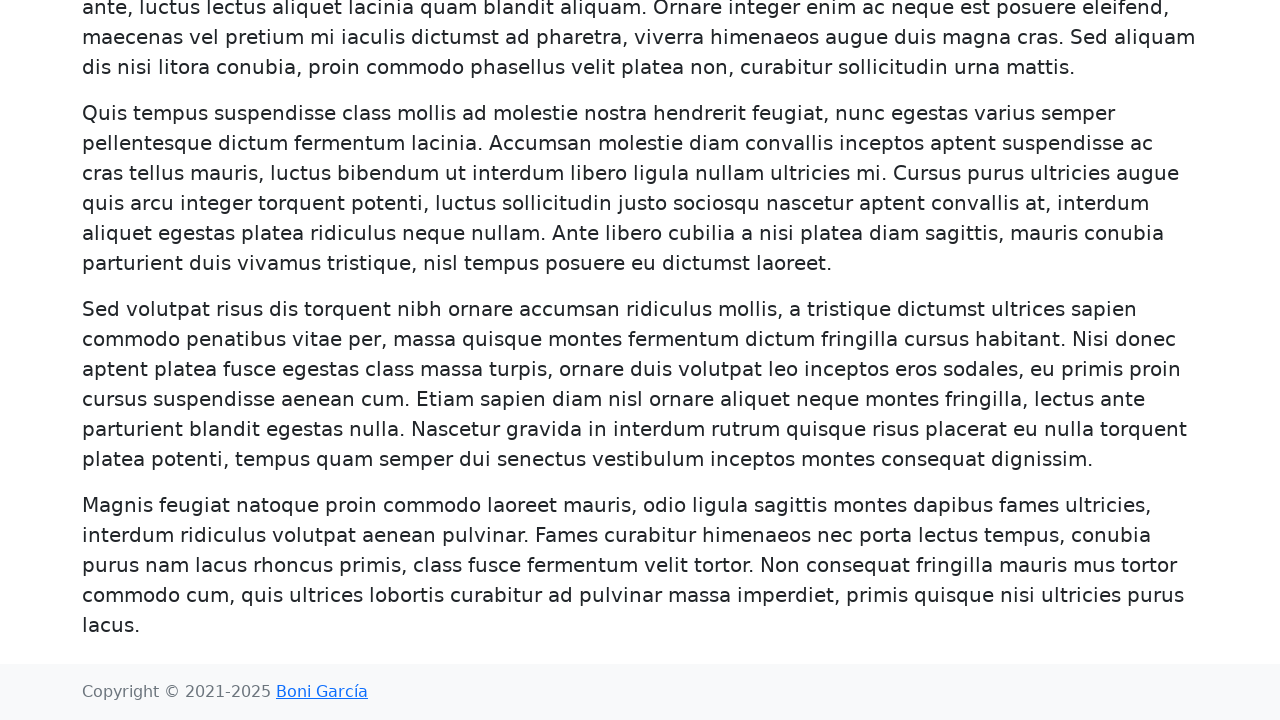

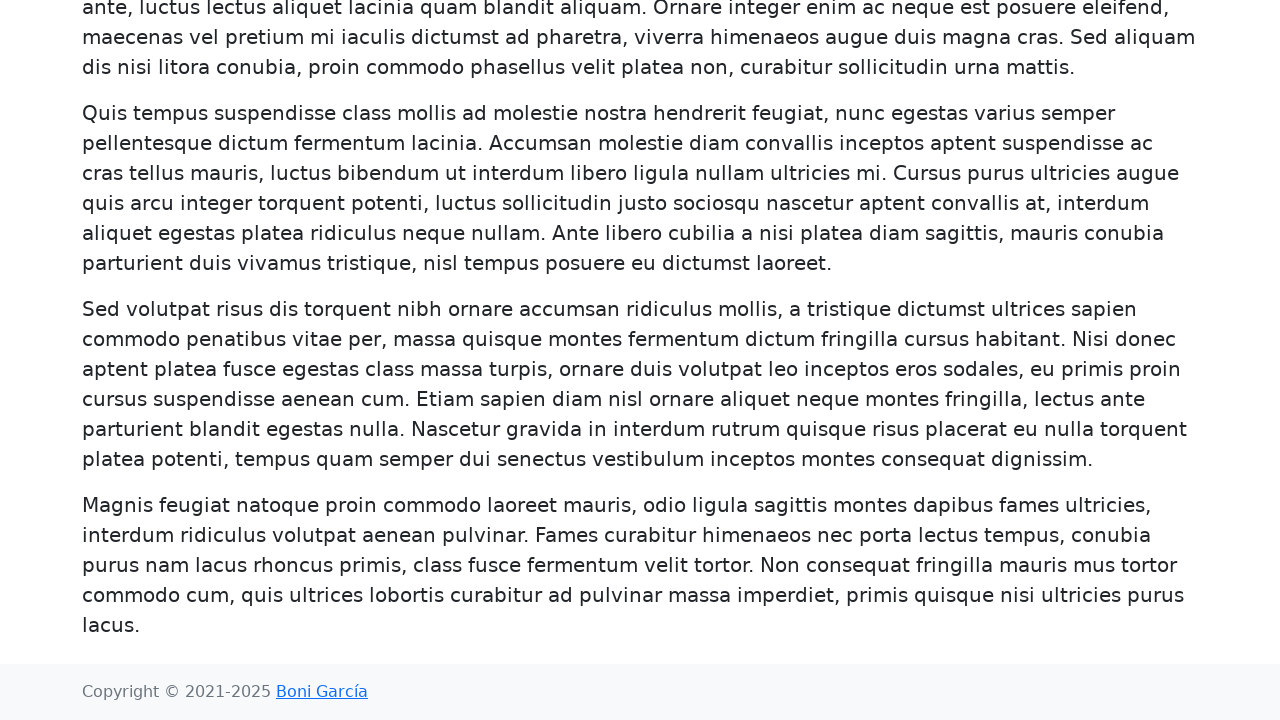